Tests checkbox functionality by clicking on a checkbox element on the Automation Practice page

Starting URL: https://rahulshettyacademy.com/AutomationPractice/

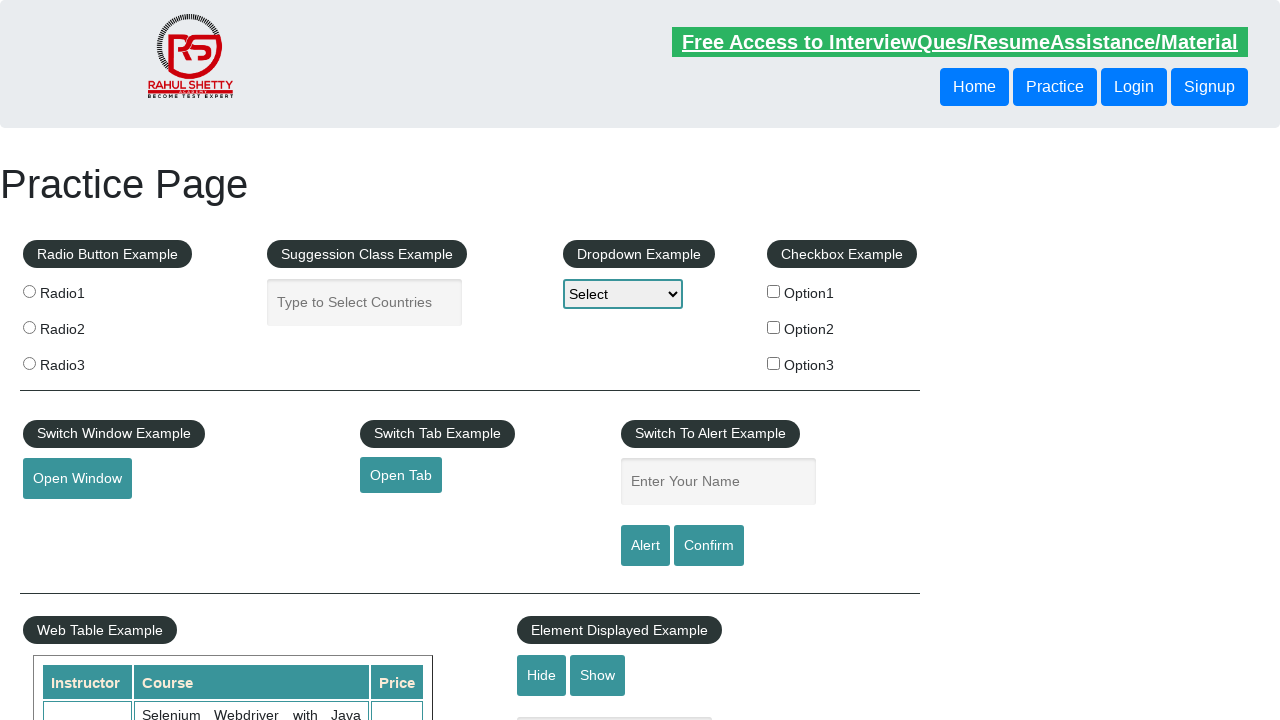

Navigated to Automation Practice page
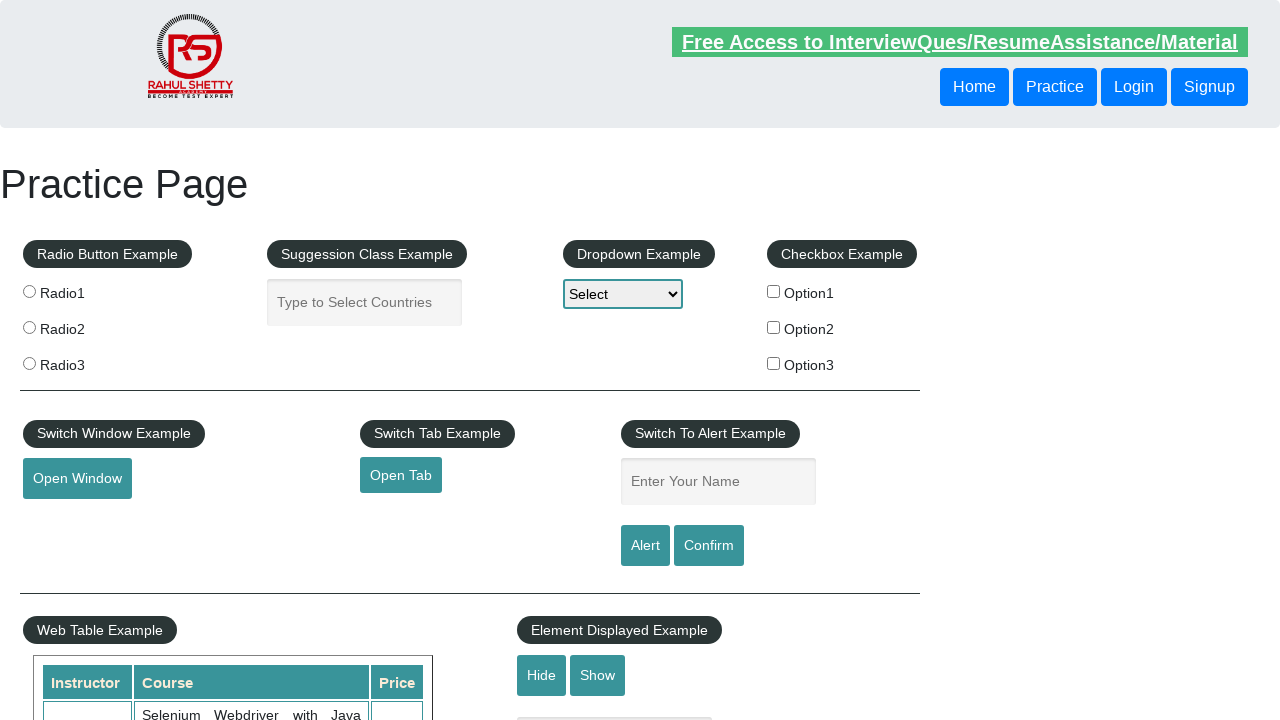

Clicked on first checkbox option at (774, 291) on #checkBoxOption1
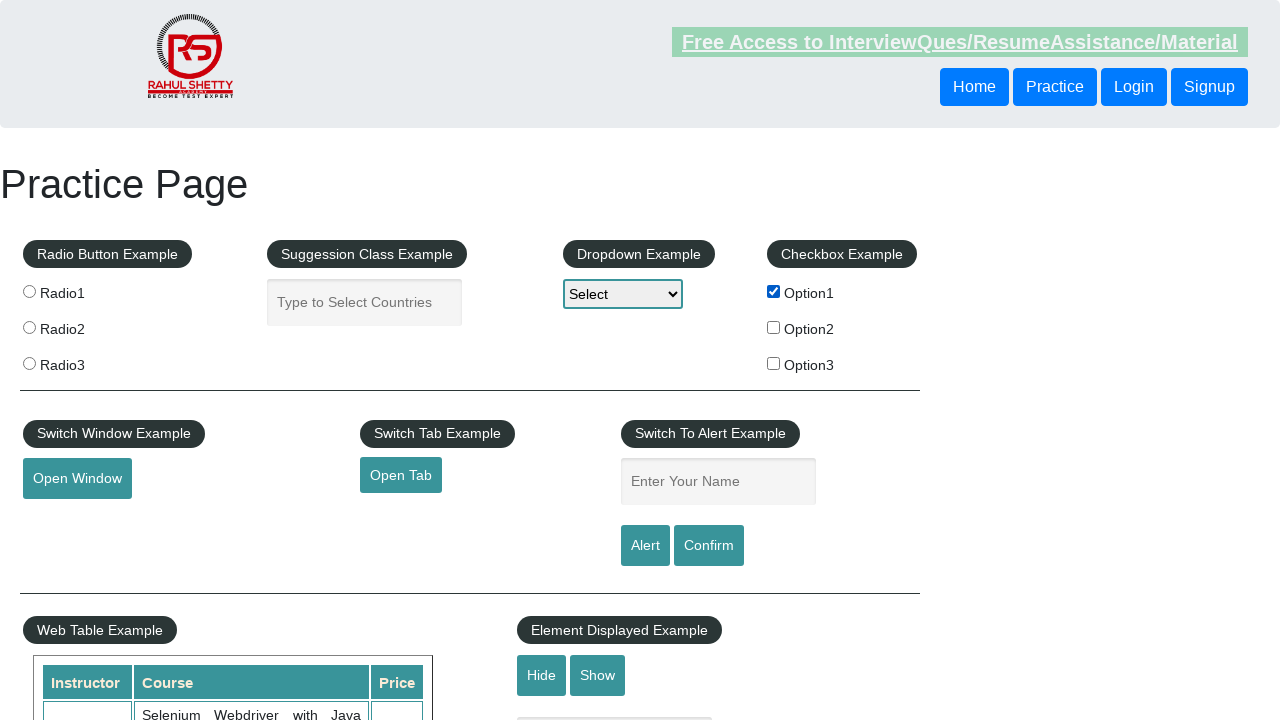

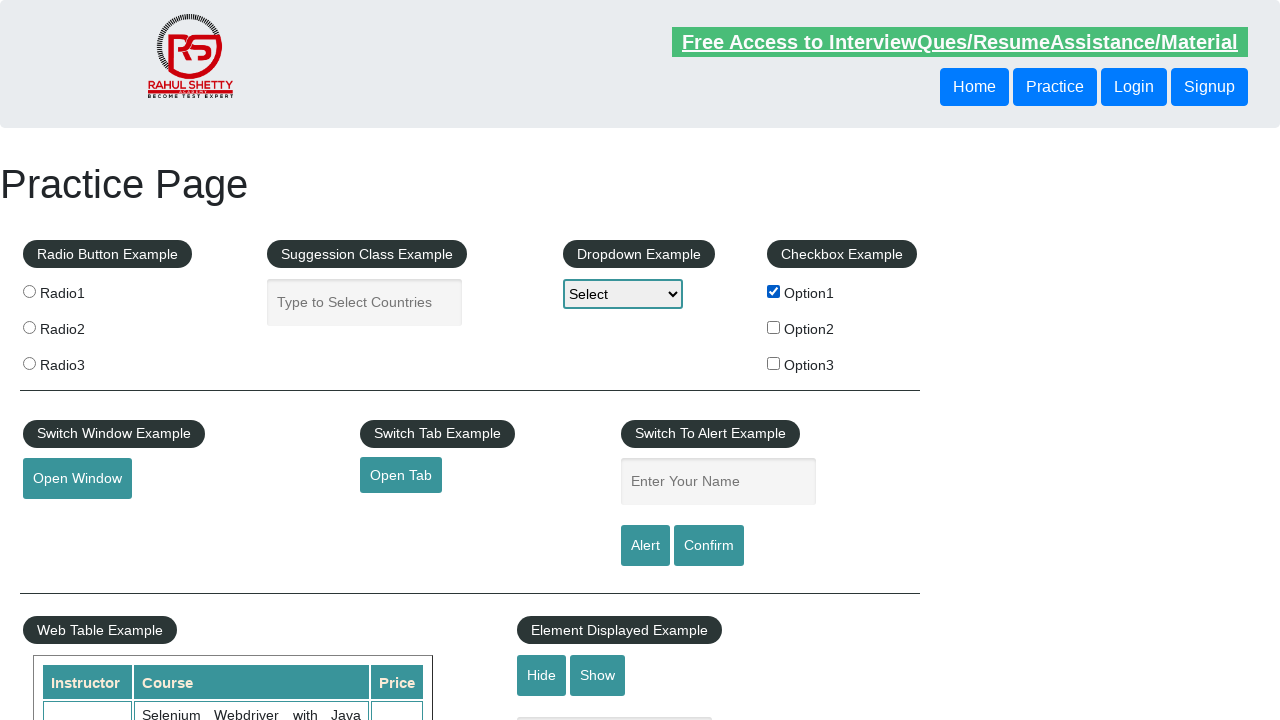